Tests multi-select dropdown functionality by selecting options using different methods (by partial text and by index), verifying selections, and then deselecting all options.

Starting URL: https://omayo.blogspot.com/

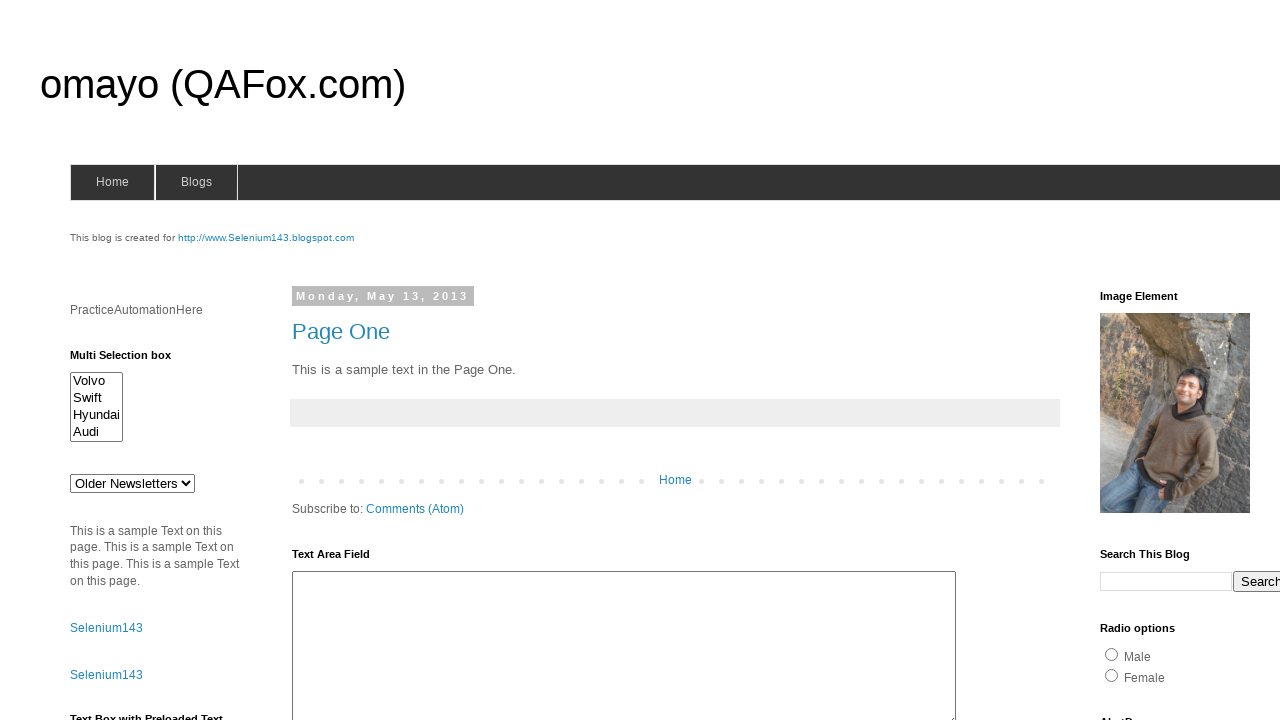

Located multi-select dropdown element with id 'multiselect1'
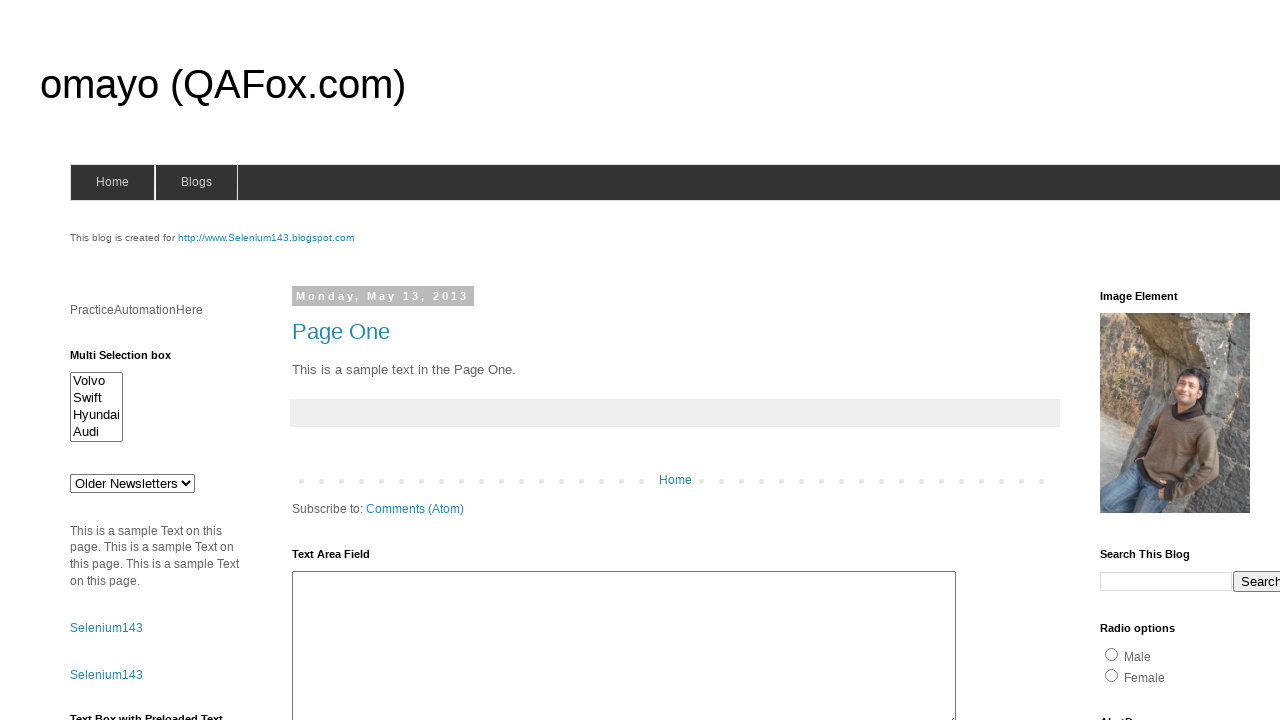

Multi-select dropdown is now visible
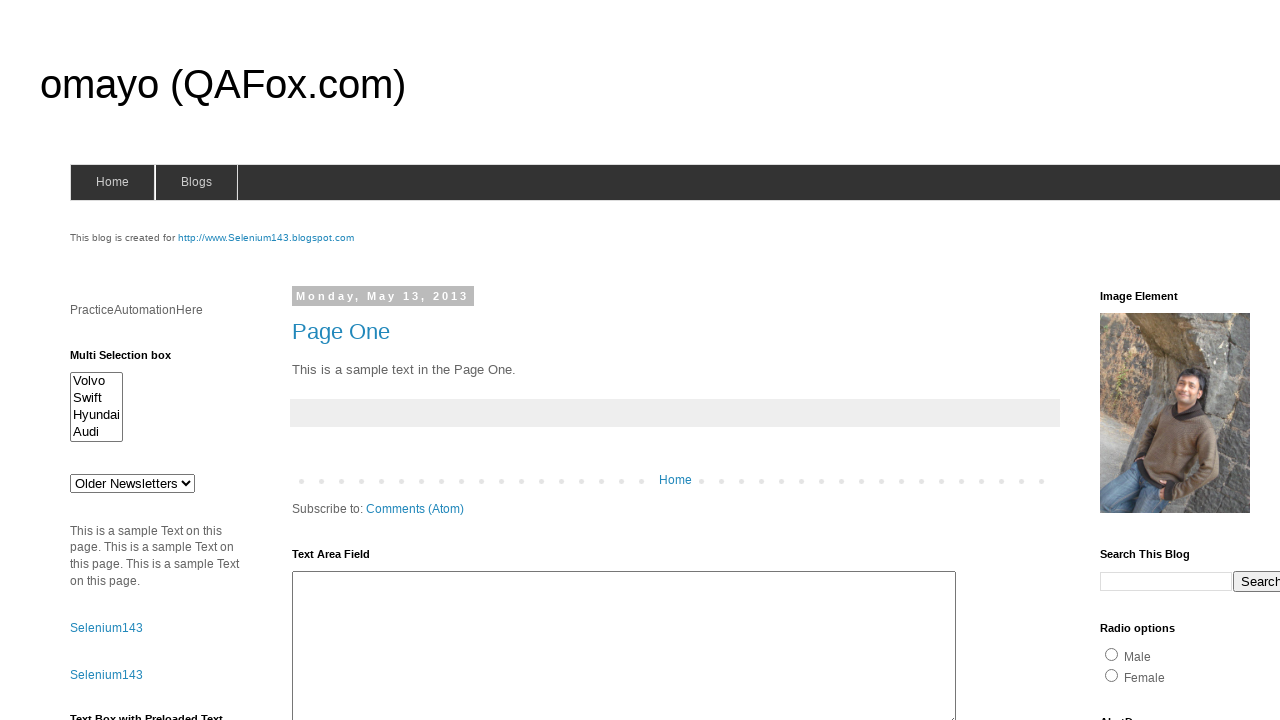

Selected 'Volvo' option from dropdown by label on select#multiselect1
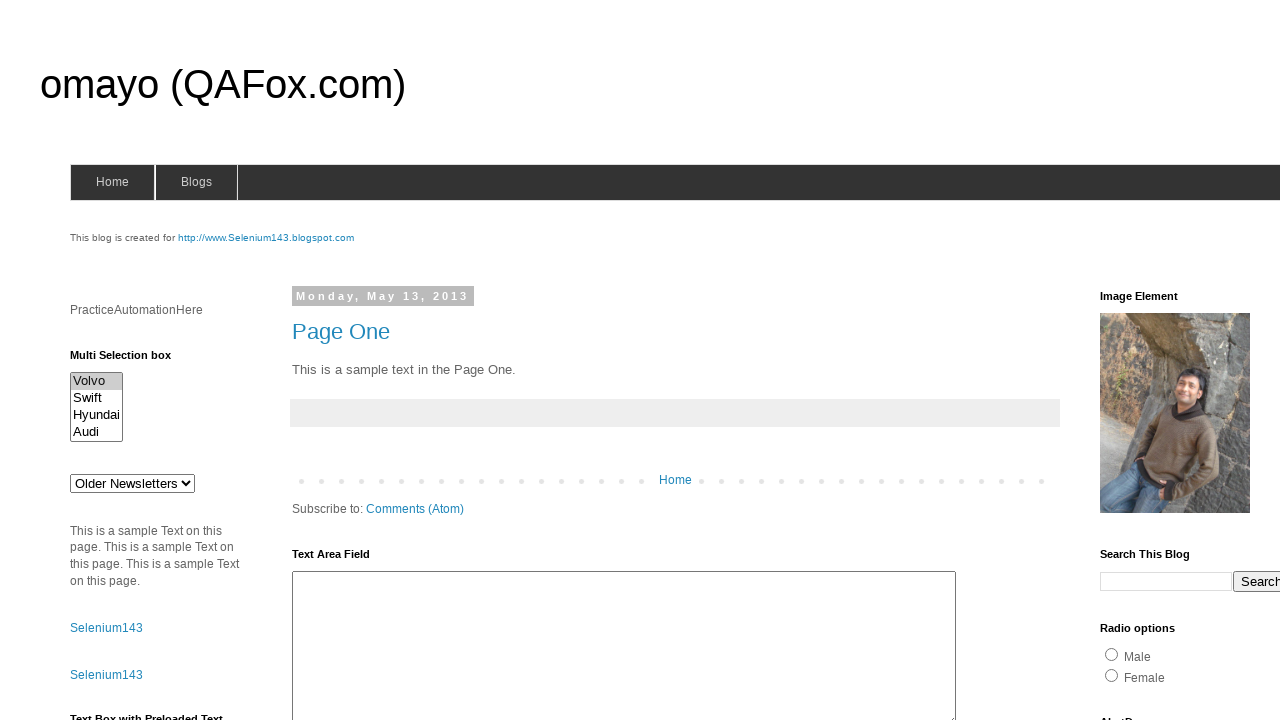

Retrieved all options from dropdown (found 4 options)
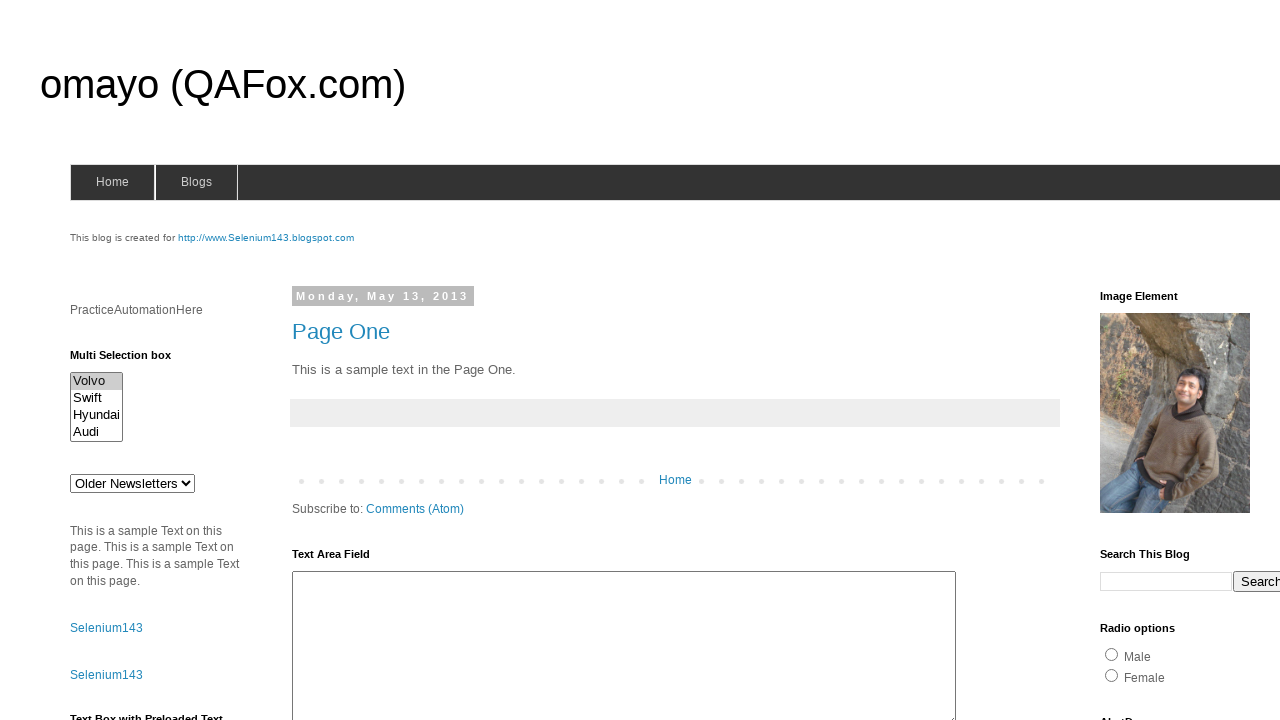

Retrieved value attribute from third option: 'Hyundaix'
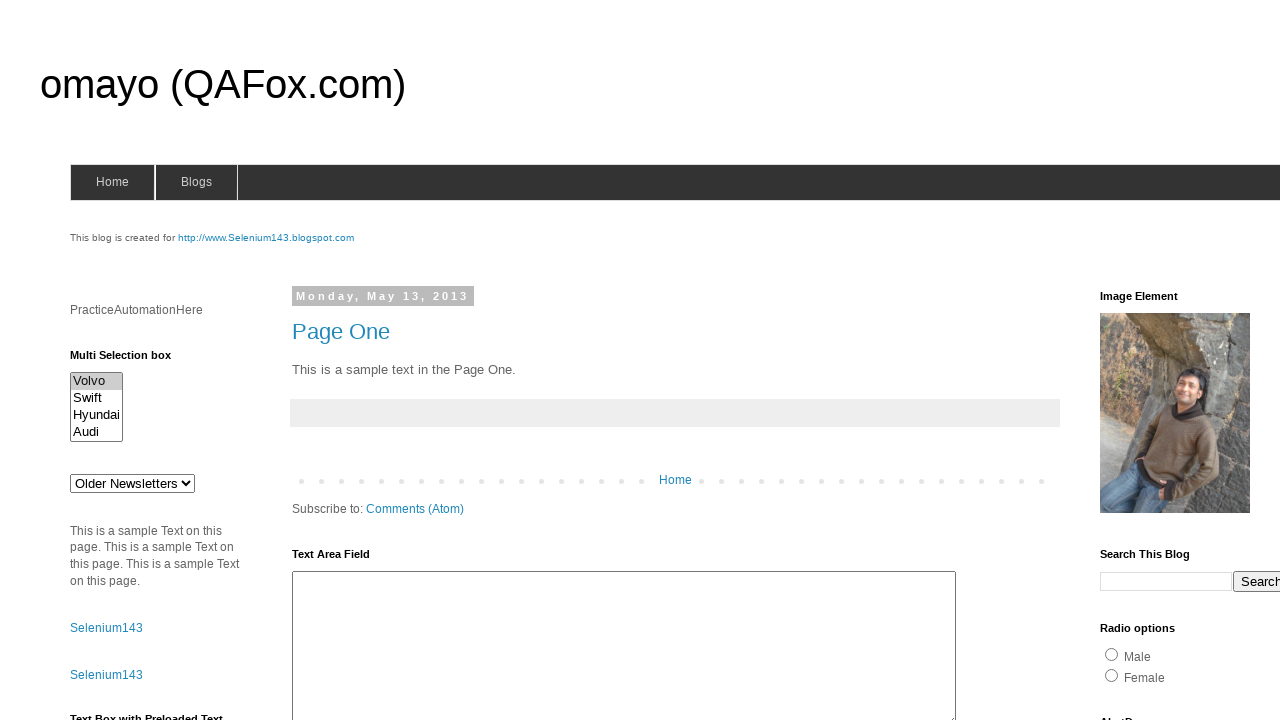

Selected third option by value attribute 'Hyundaix' on select#multiselect1
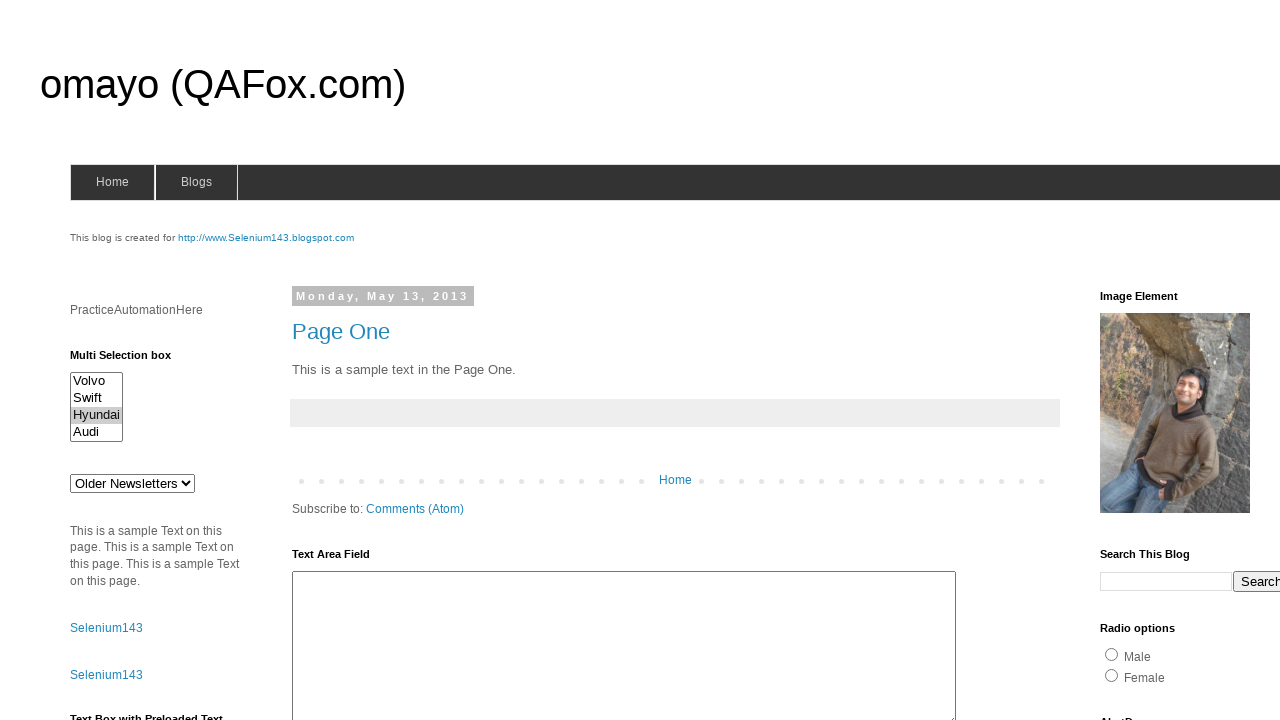

Waited 1000ms to allow selections to register
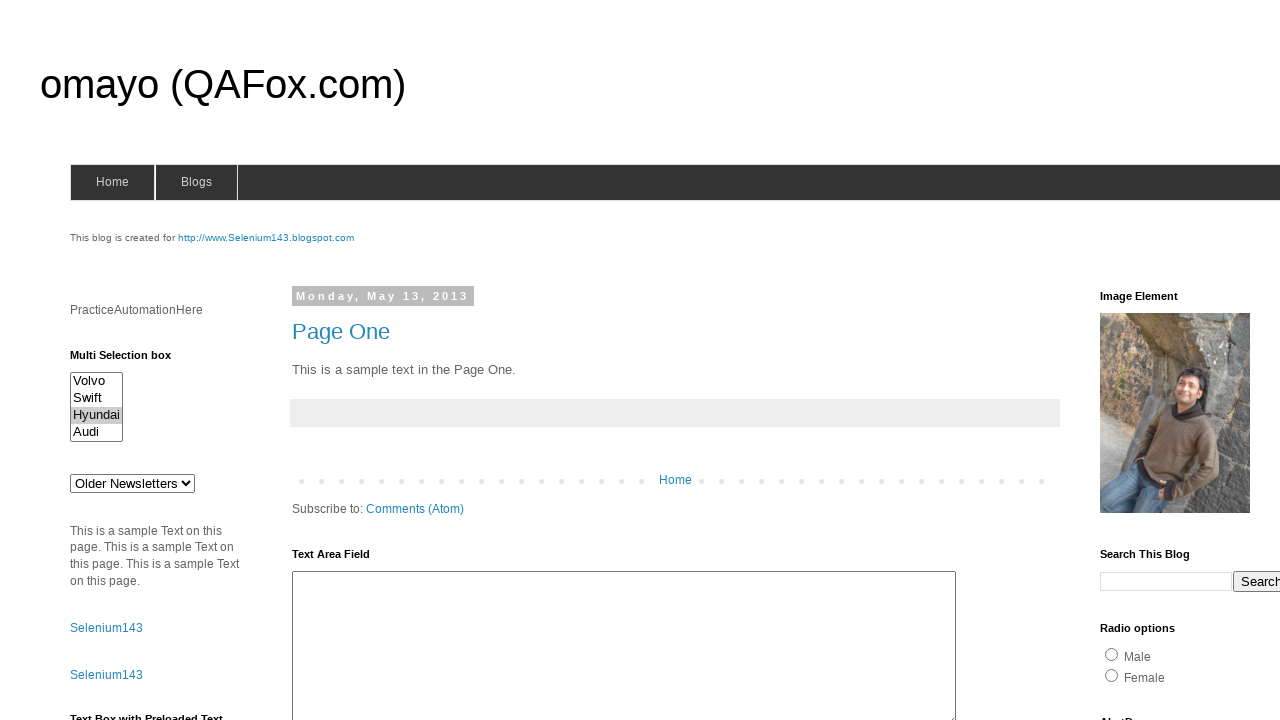

Deselected all options in the multi-select dropdown using JavaScript evaluation
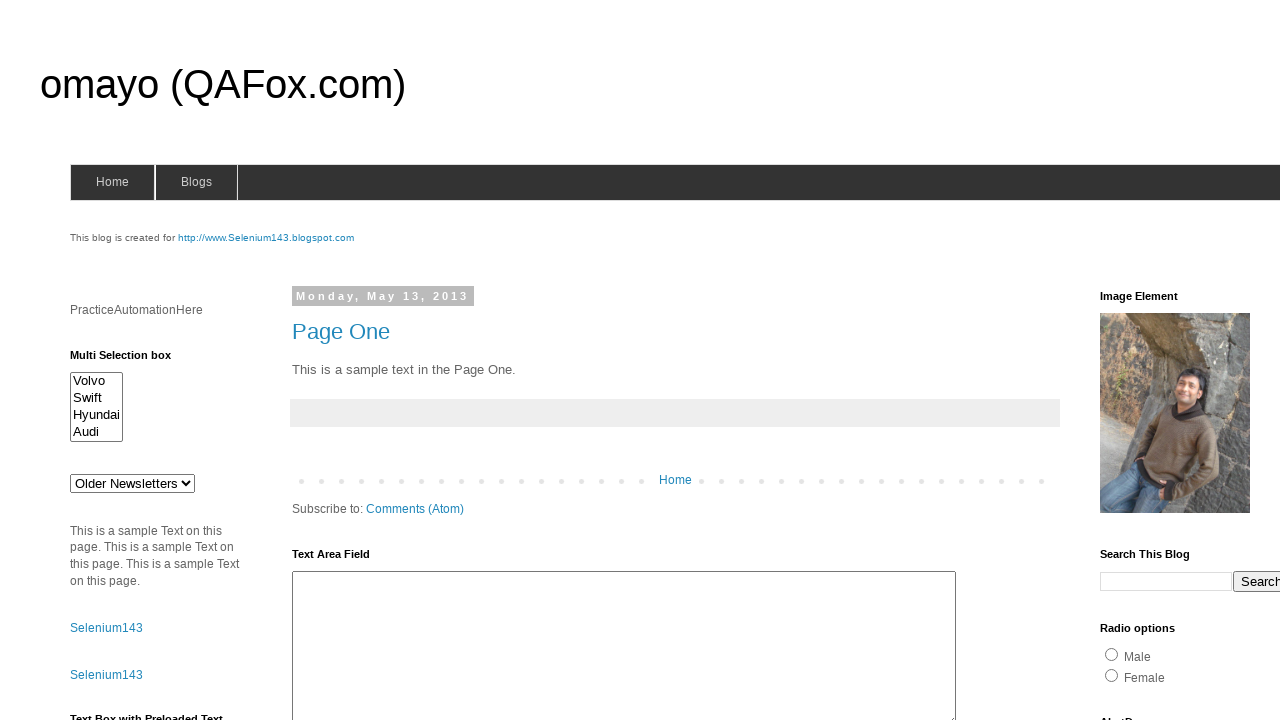

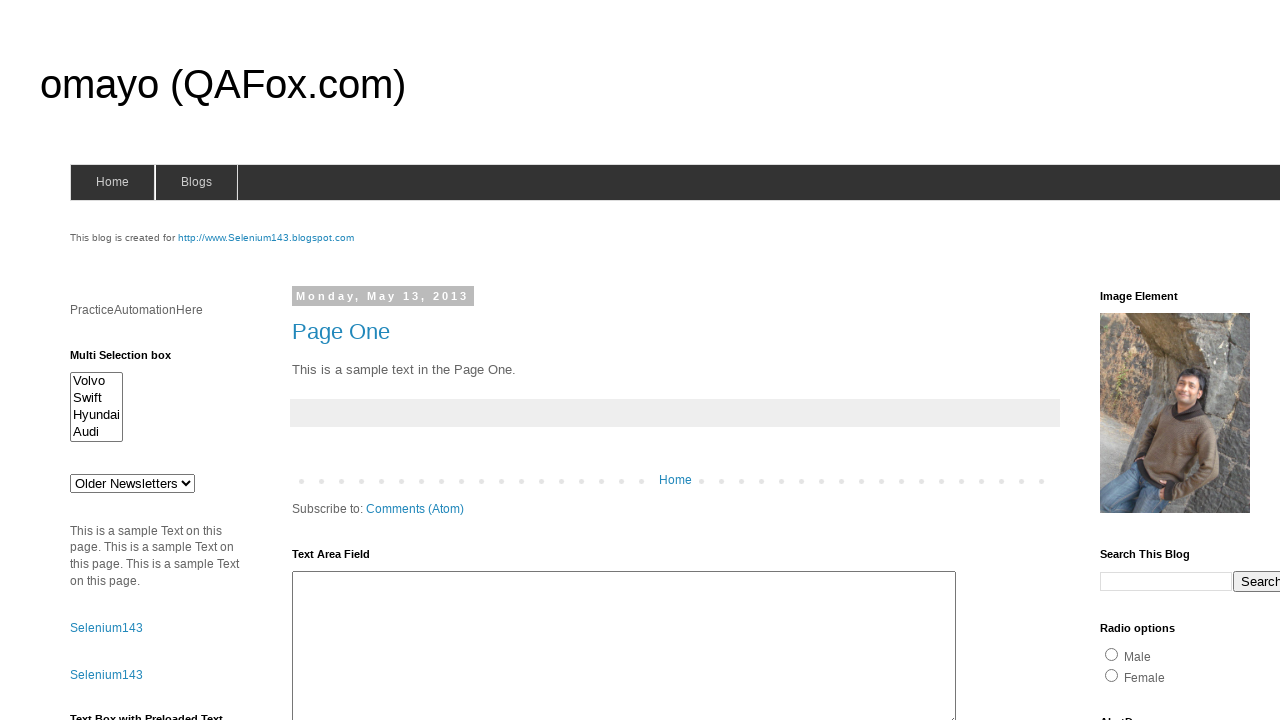